Tests a calculator web application by entering two numbers into input fields and clicking the calculate button to perform an addition operation.

Starting URL: http://juliemr.github.io/protractor-demo/

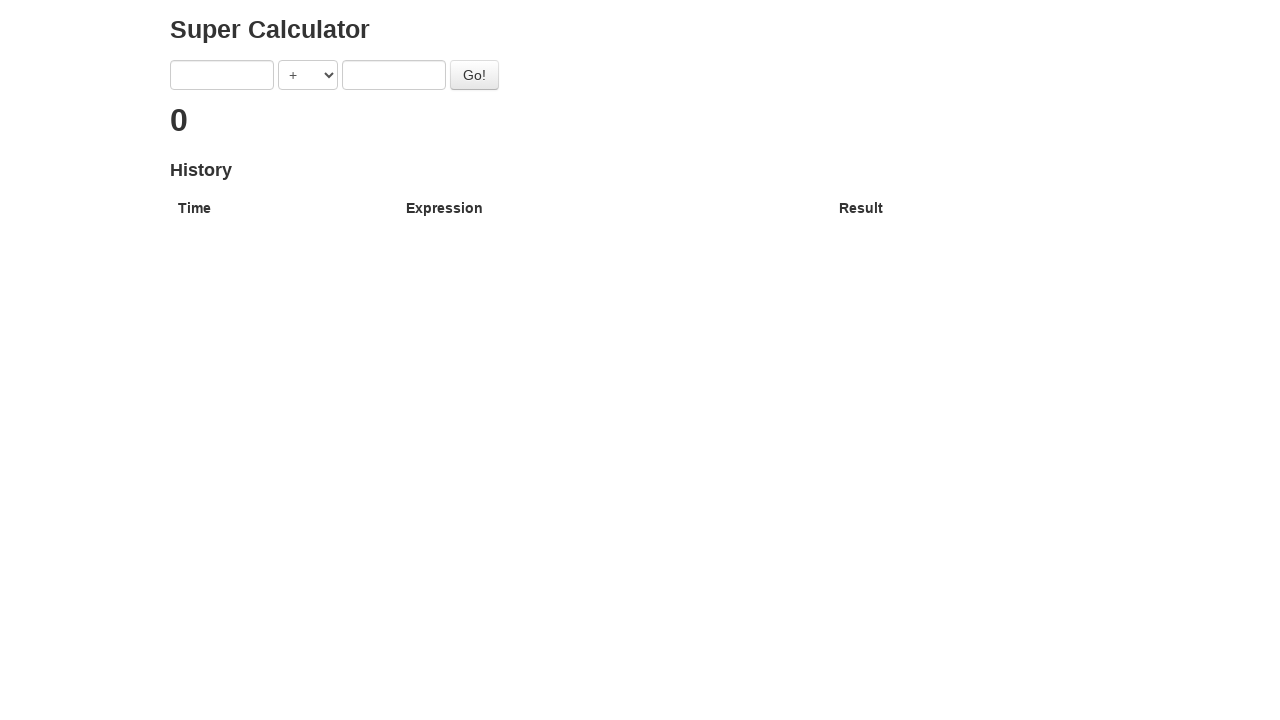

Verified page title contains 'Super Calculator'
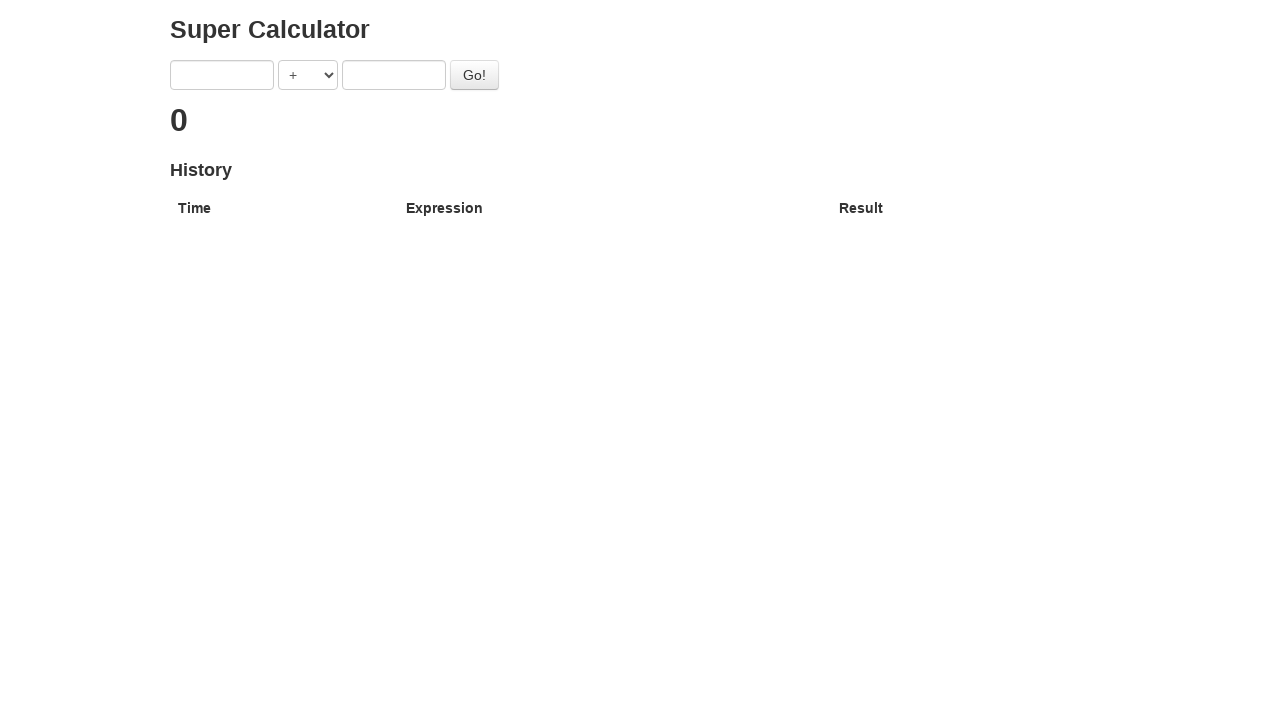

Entered '1' into the first number input field on [ng-model='first']
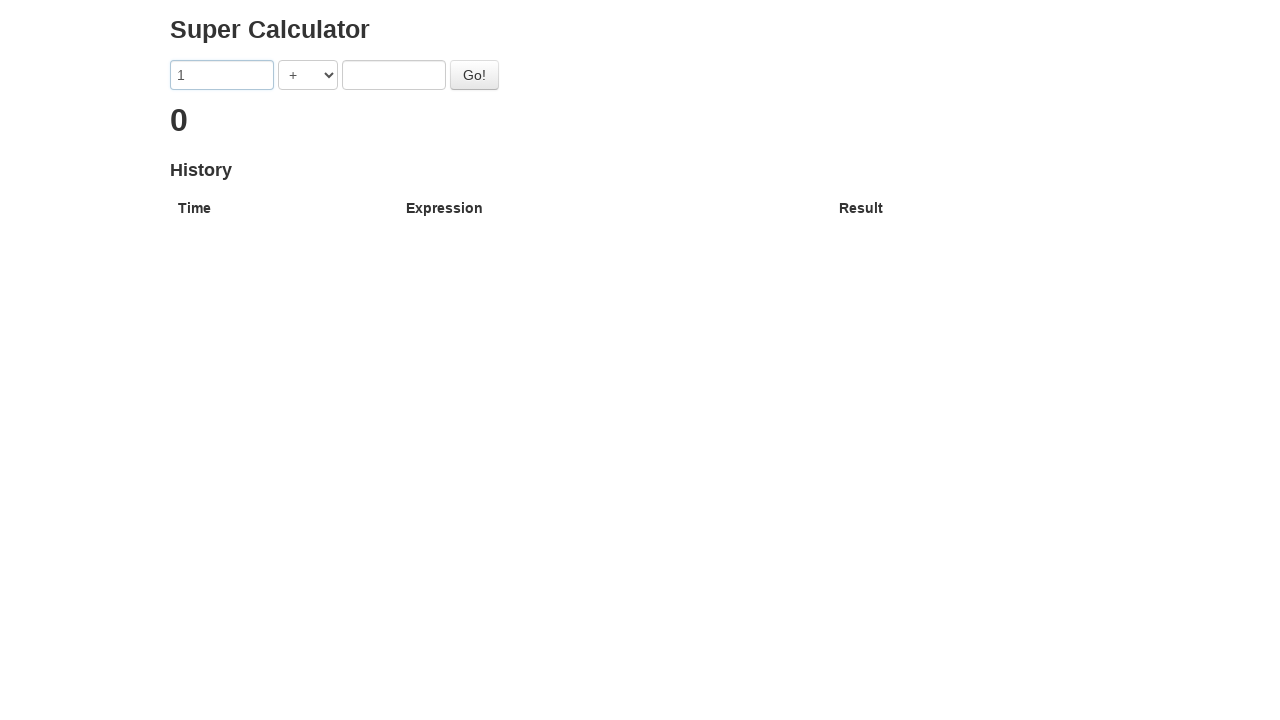

Entered '2' into the second number input field on [ng-model='second']
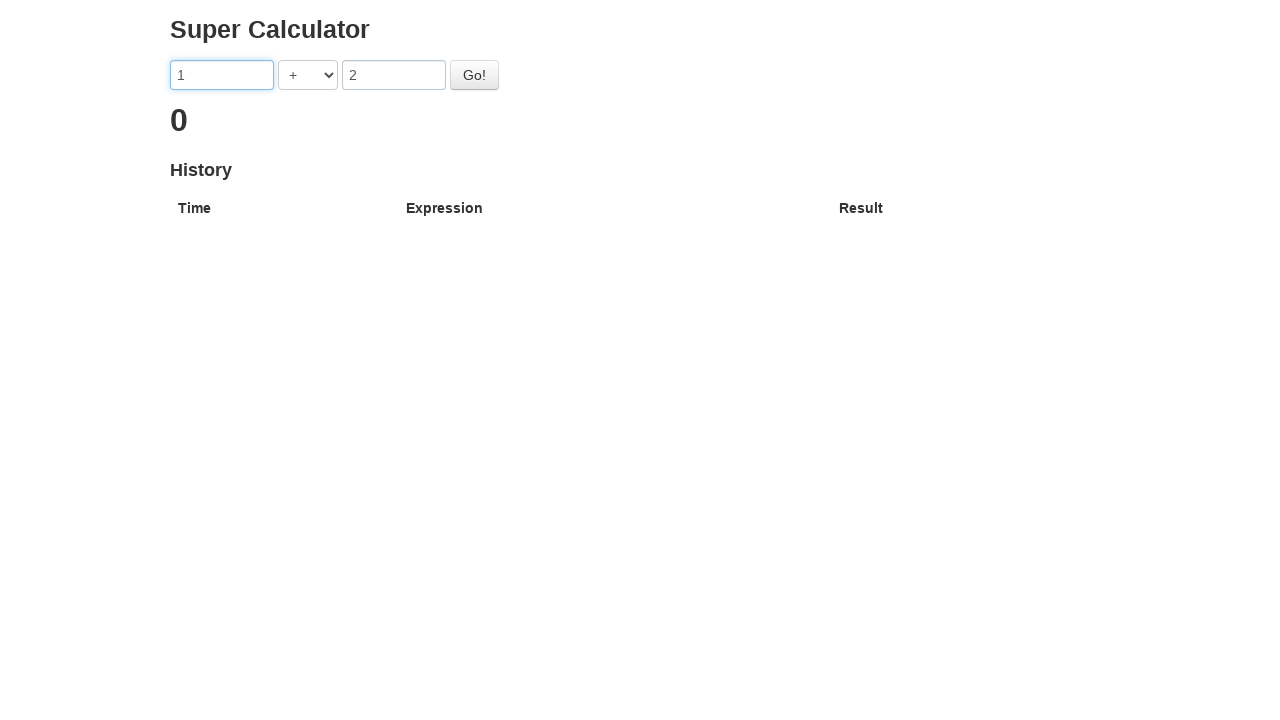

Clicked the Go button to perform addition calculation at (474, 75) on #gobutton
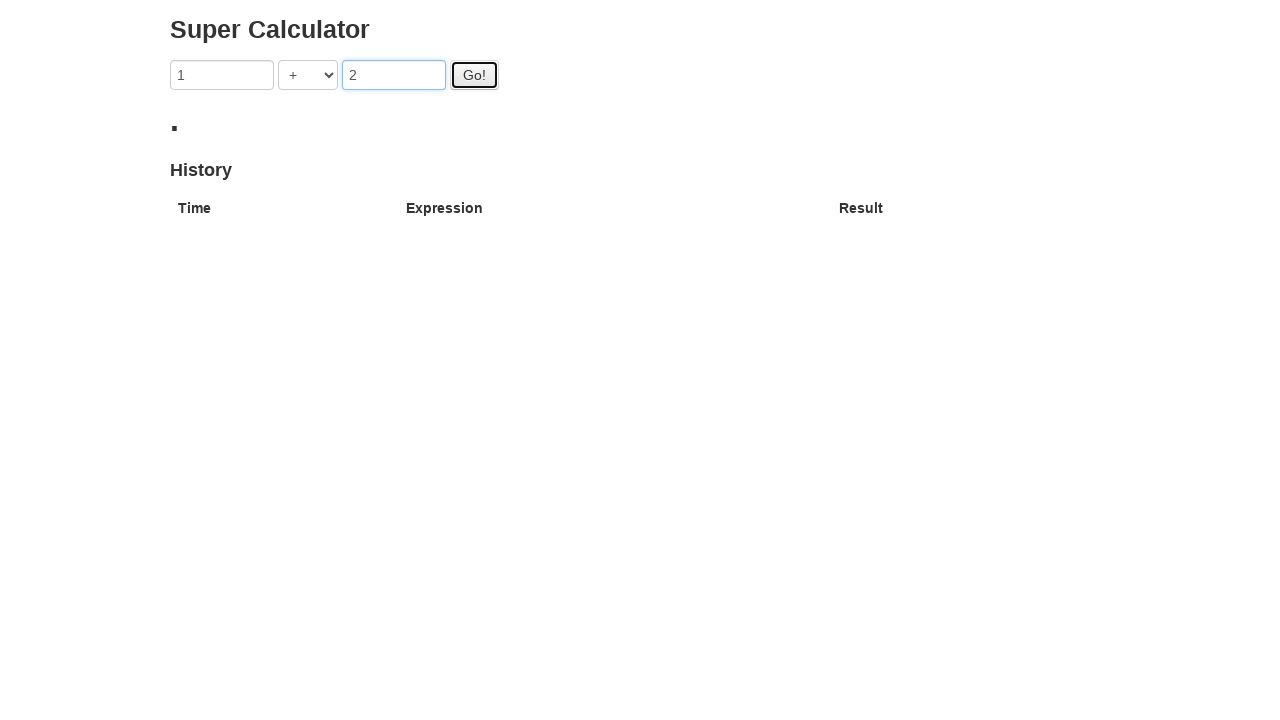

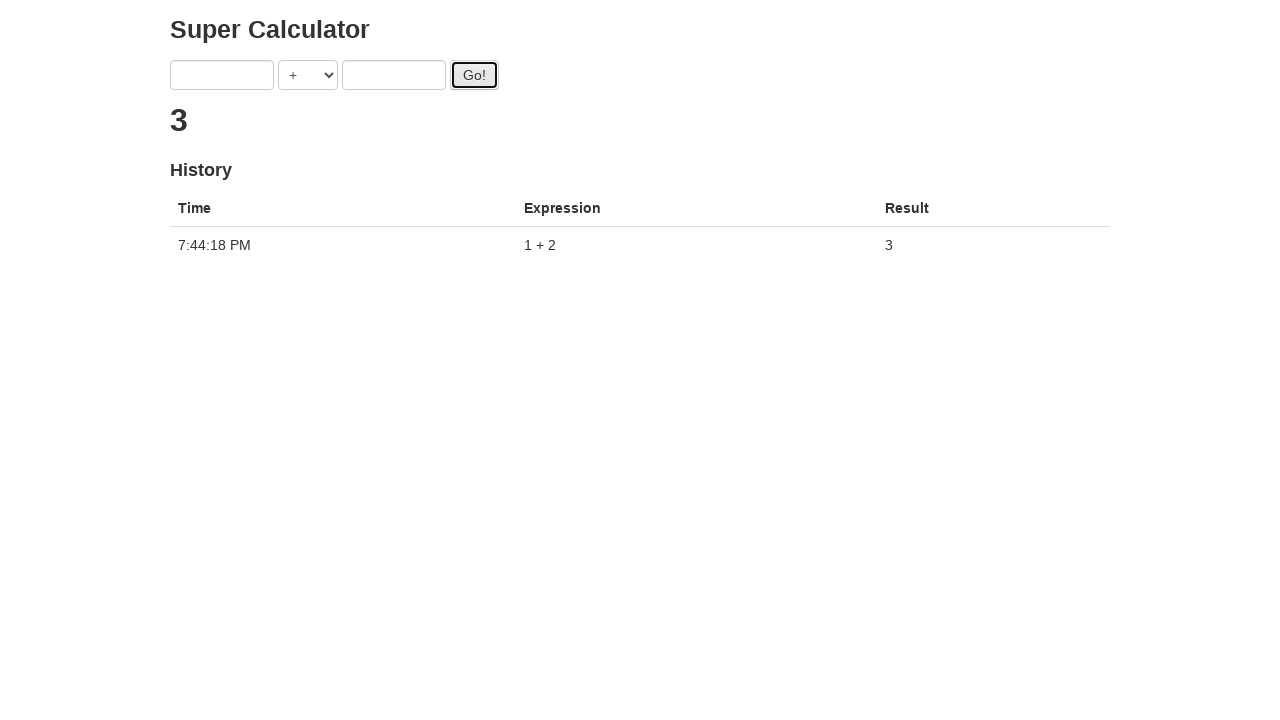